Tests JavaScript prompt alert interaction by navigating to W3Schools try-it editor, clicking a button to trigger a prompt alert, entering a name, and accepting the alert.

Starting URL: https://www.w3schools.com/js/tryit.asp?filename=tryjs_prompt

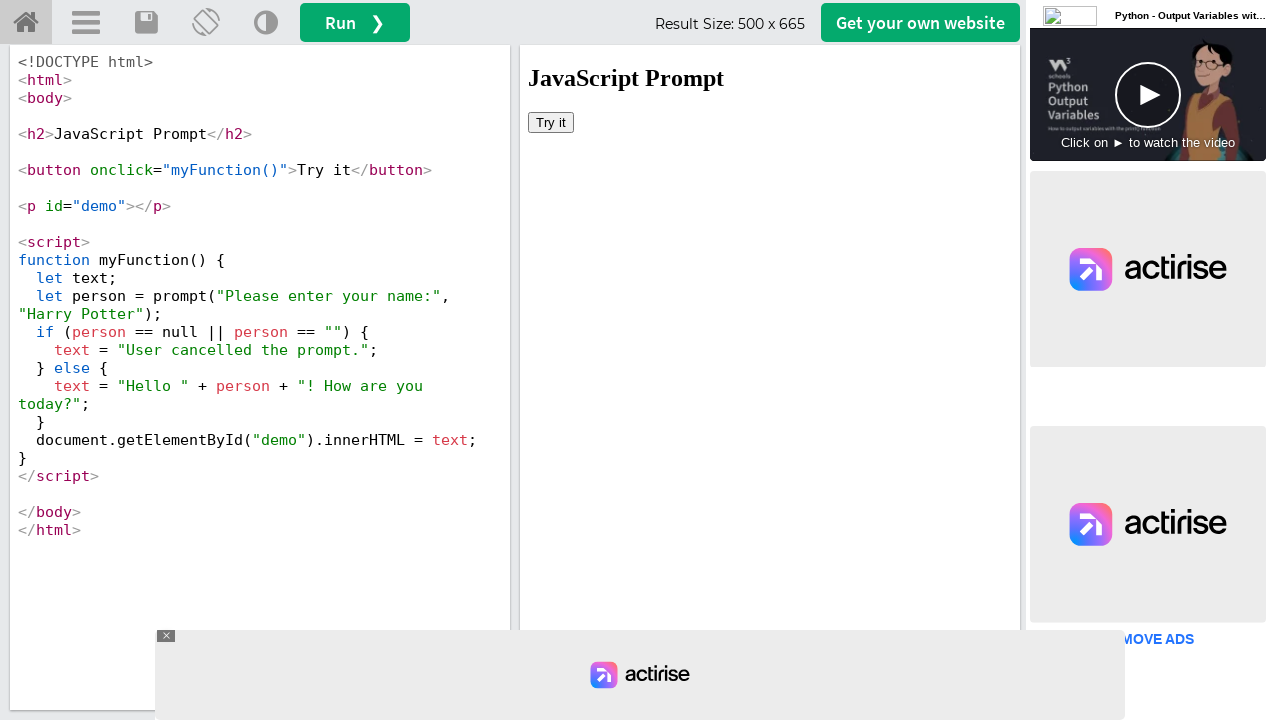

Located iframe containing demo content
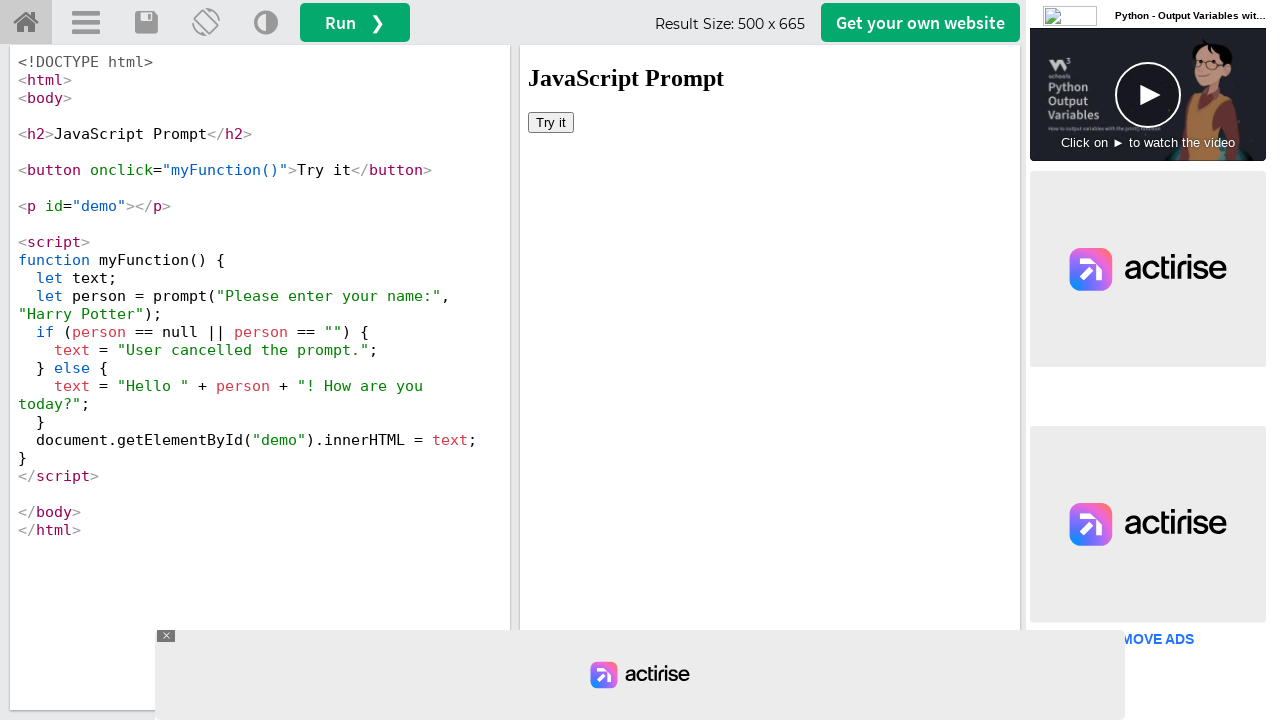

Clicked button to trigger prompt alert at (551, 122) on iframe >> nth=0 >> internal:control=enter-frame >> xpath=//p[@id='demo']/precedi
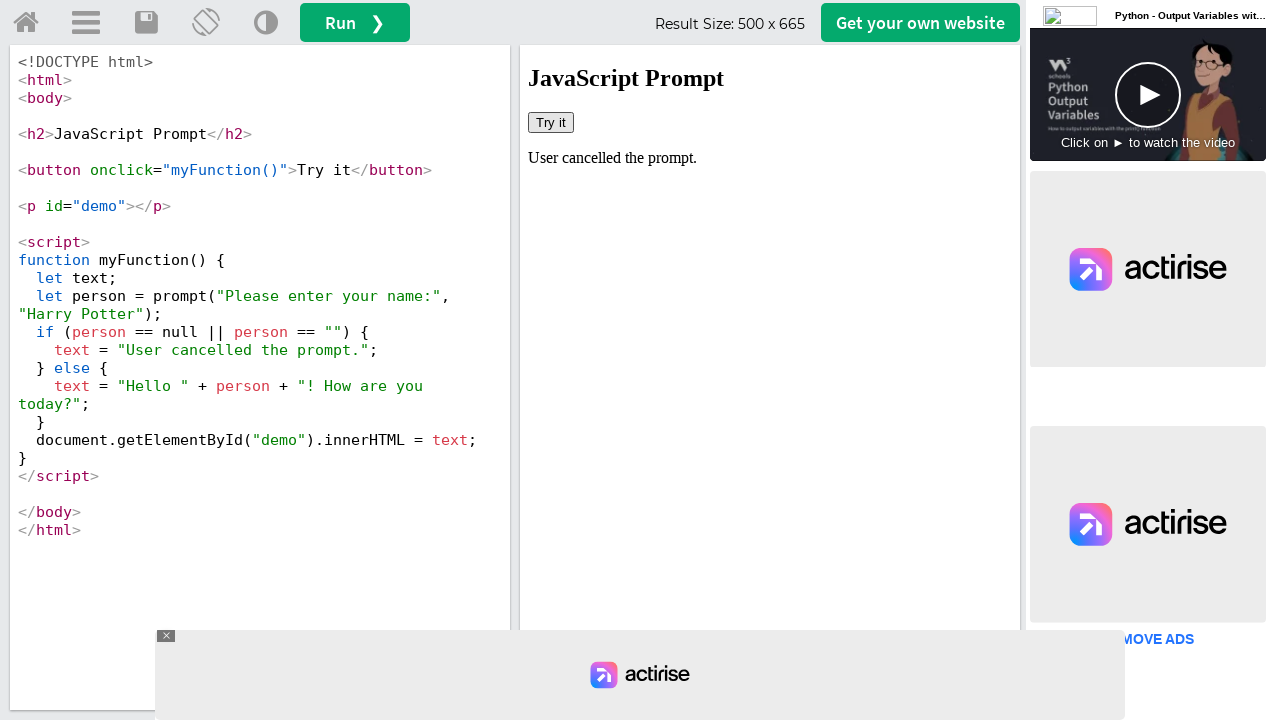

Set up dialog handler to accept prompts with 'Suganya'
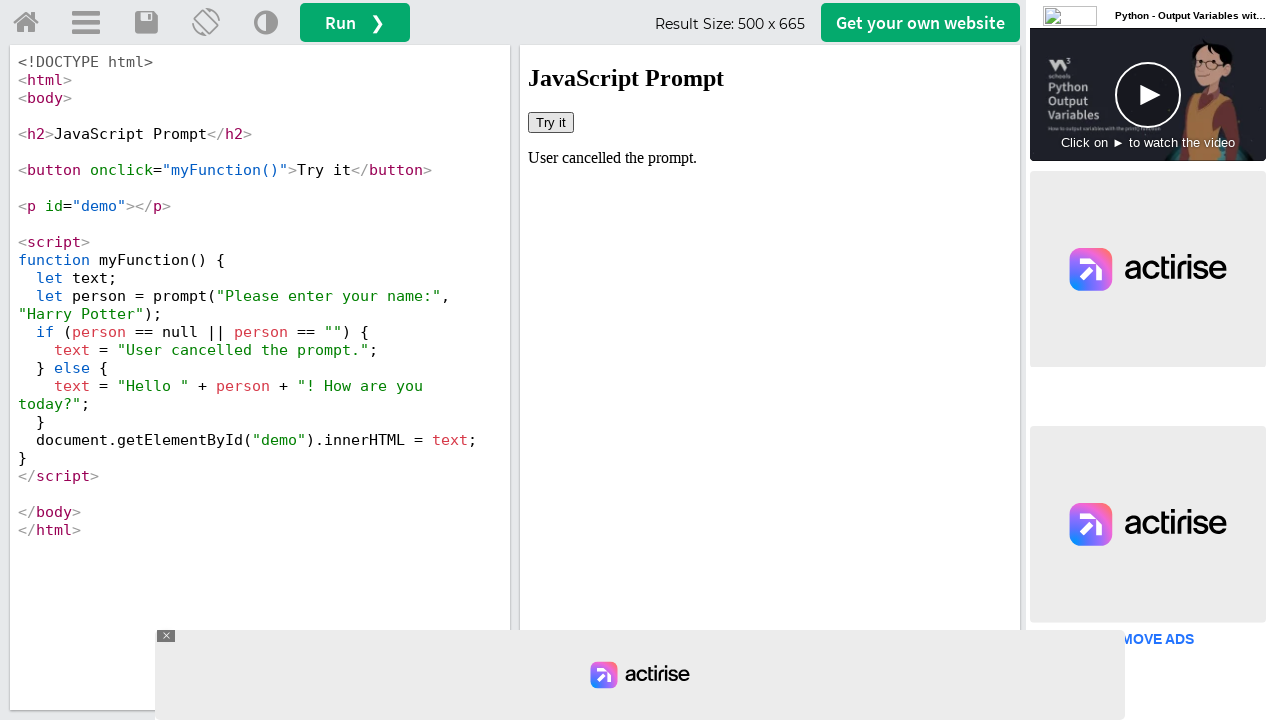

Clicked button again to trigger prompt alert with handler active at (551, 122) on iframe >> nth=0 >> internal:control=enter-frame >> xpath=//p[@id='demo']/precedi
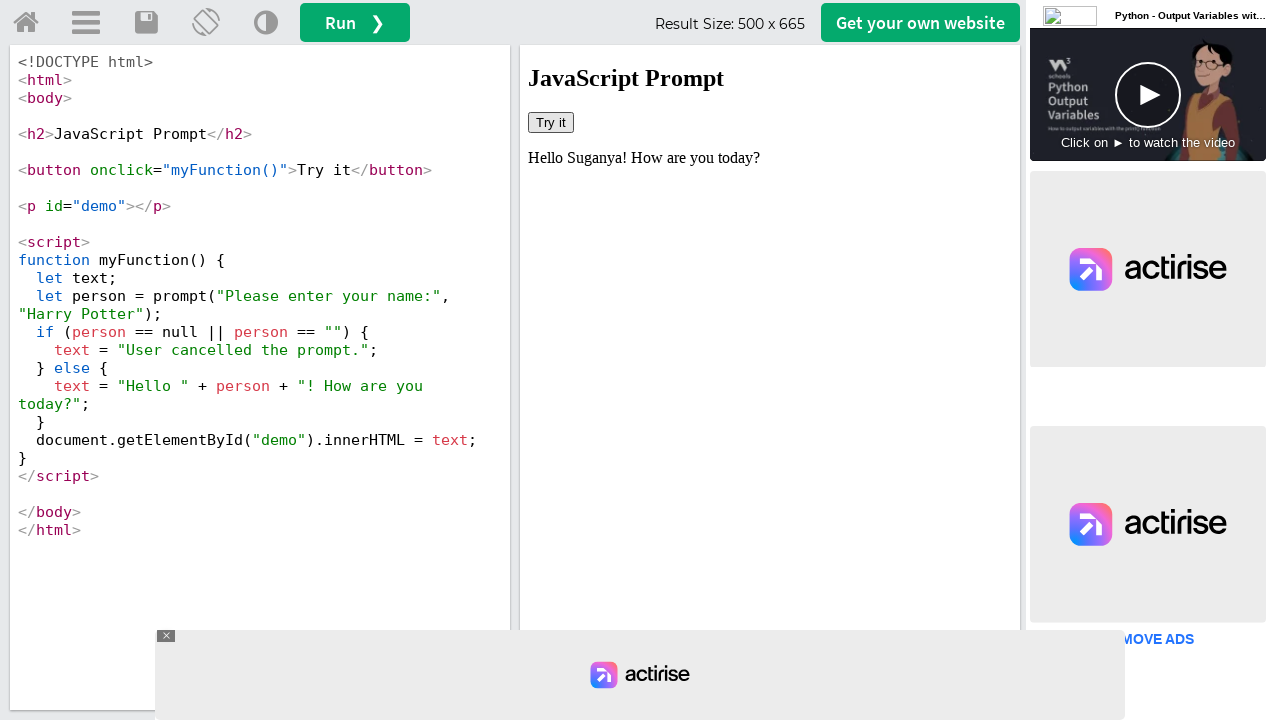

Waited for demo result to be updated after accepting prompt
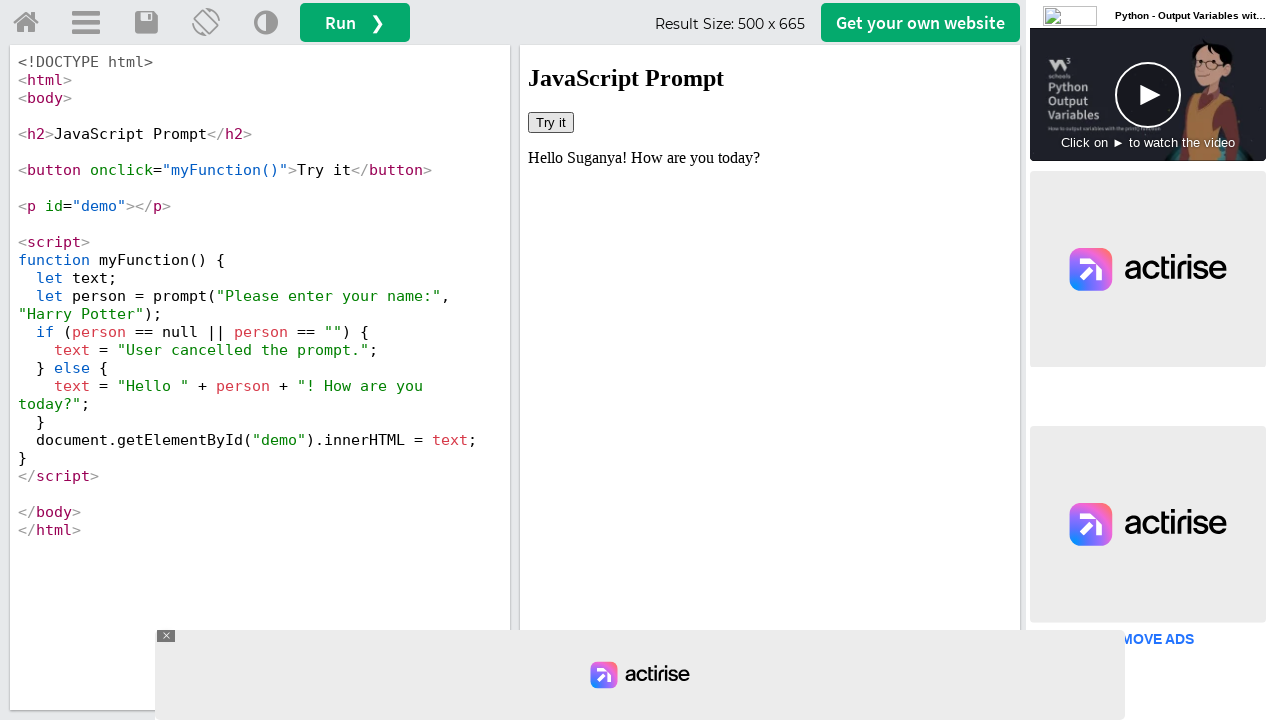

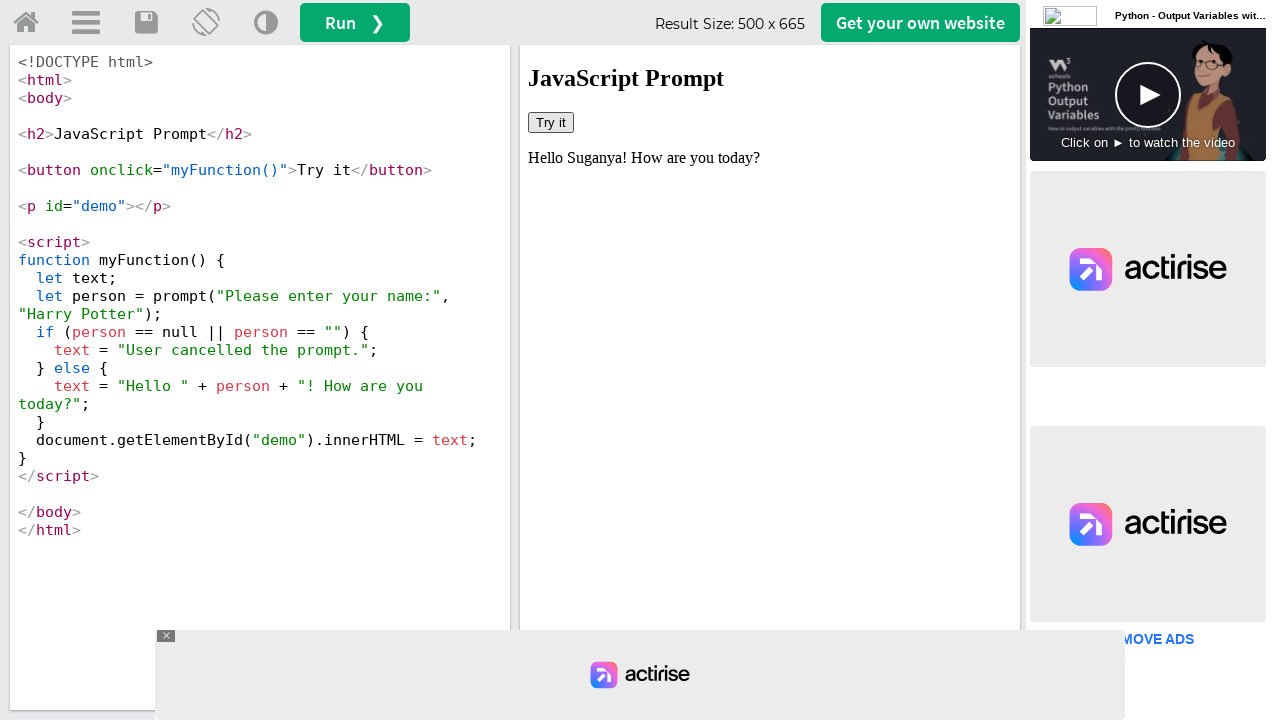